Tests alert handling functionality by clicking a button to trigger an alert and then accepting it

Starting URL: http://demo.automationtesting.in/Alerts.html

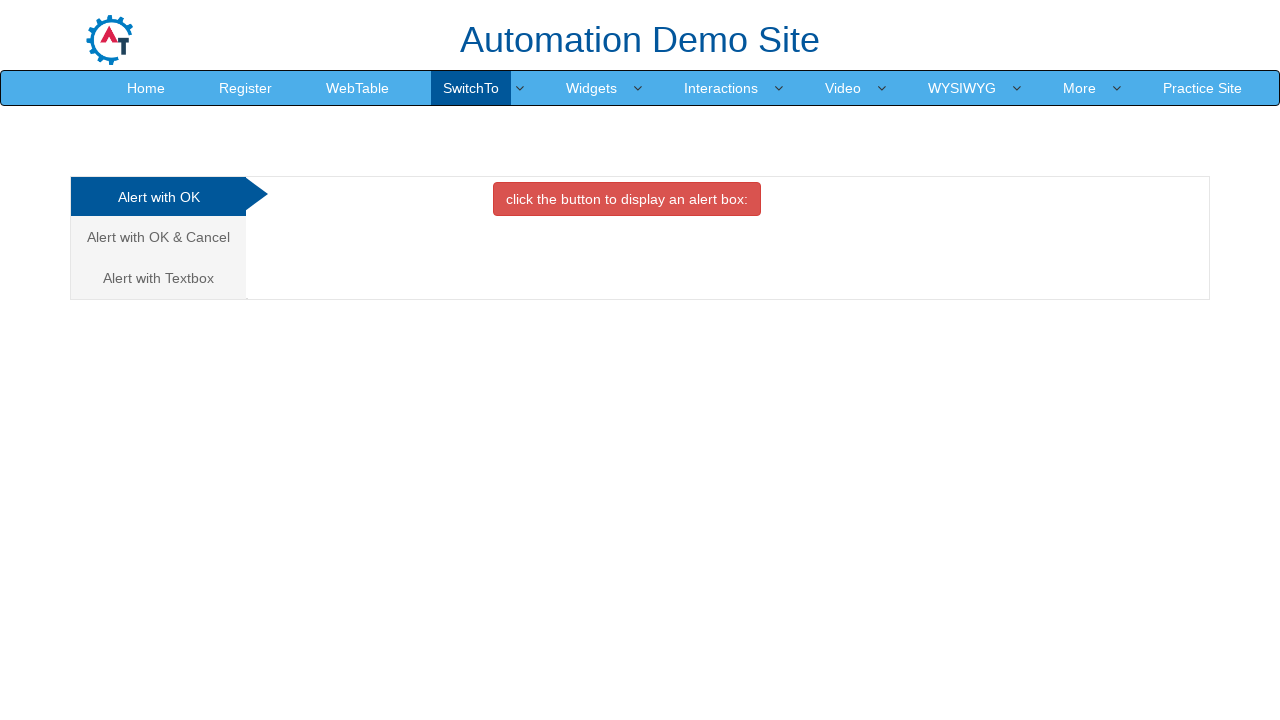

Clicked button to trigger alert at (627, 199) on xpath=//button[contains(.,'click the button to display an  alert box:')]
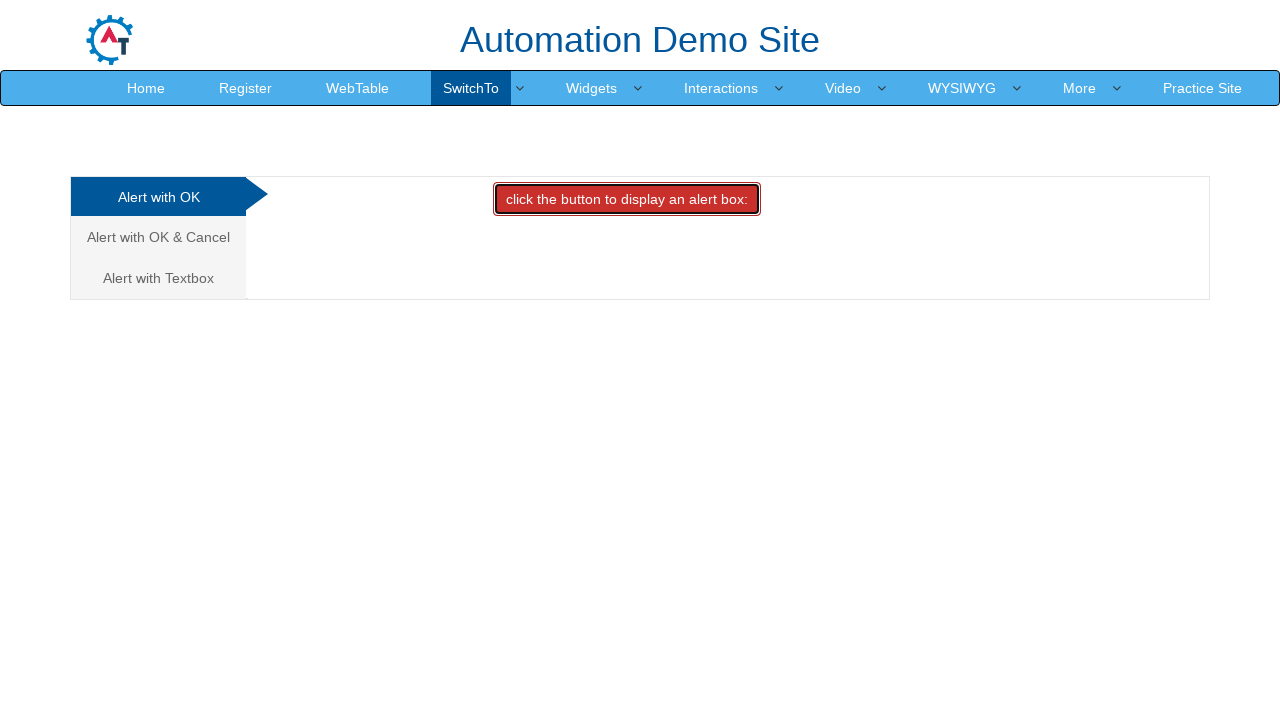

Set up dialog handler to accept alerts
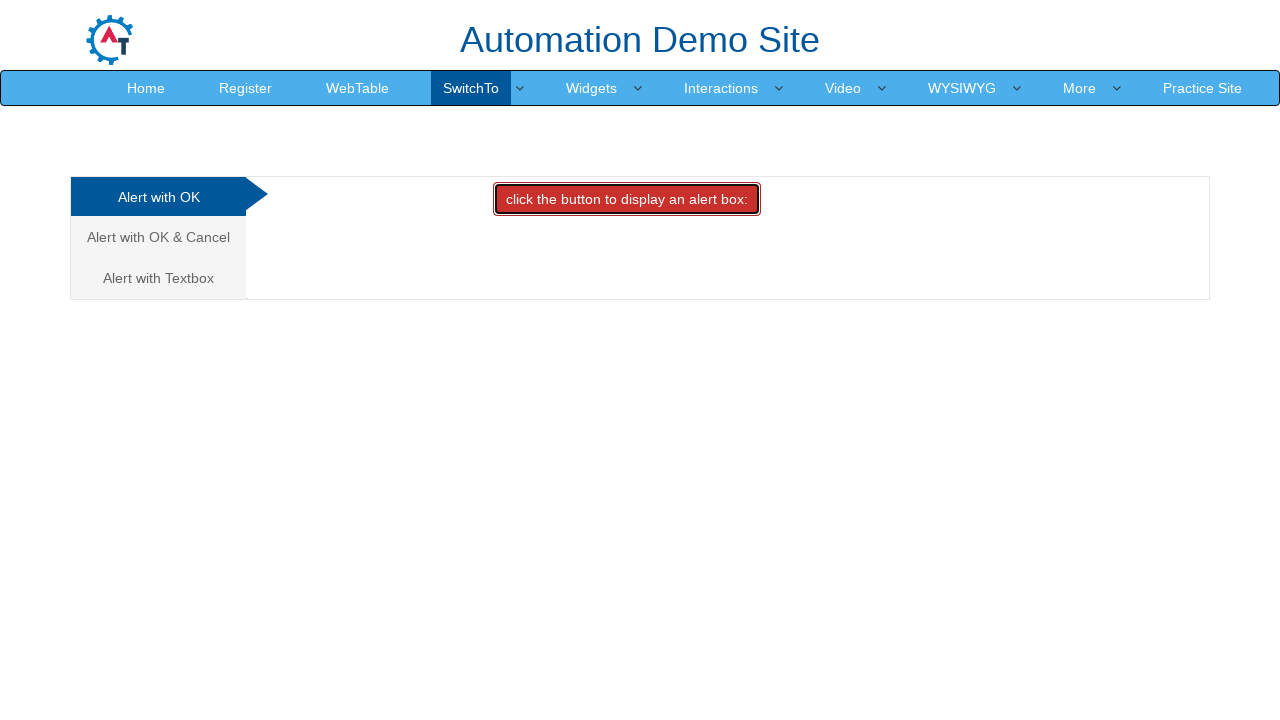

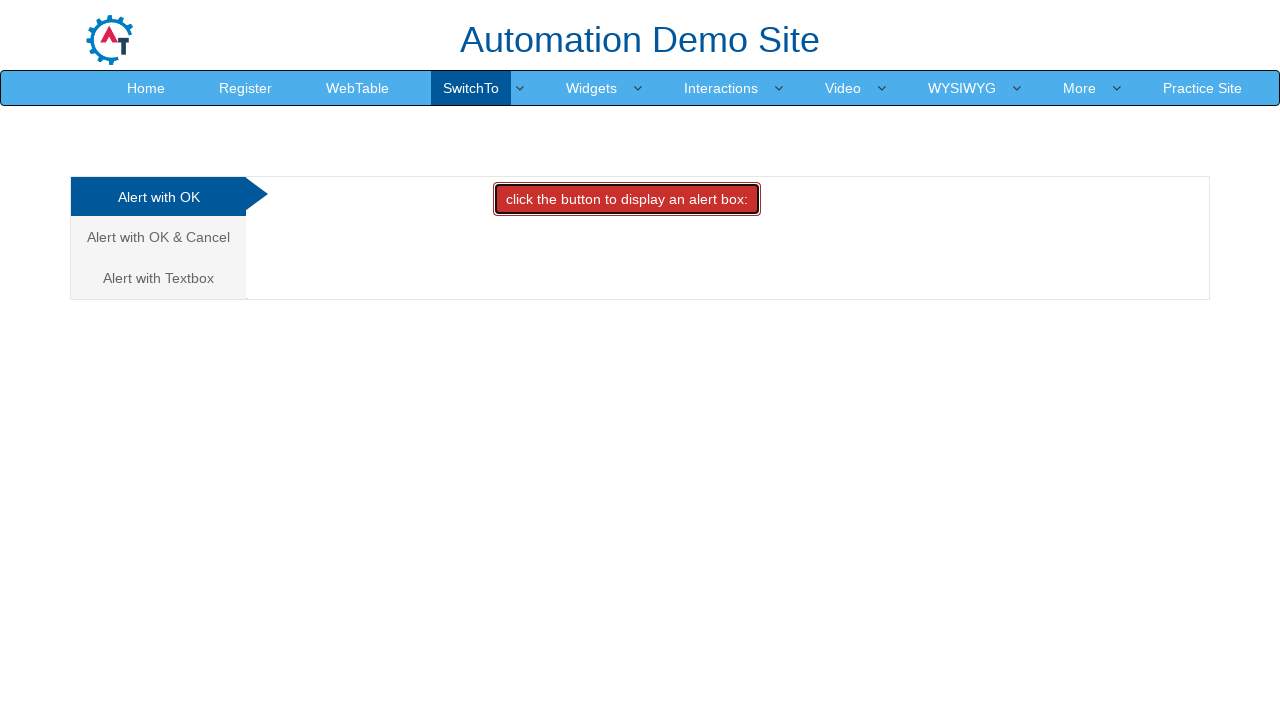